Tests Nova Poshta package tracking by entering an invalid tracking number and verifying that an error message is displayed indicating the package was not found

Starting URL: https://tracking.novaposhta.ua/#/uk

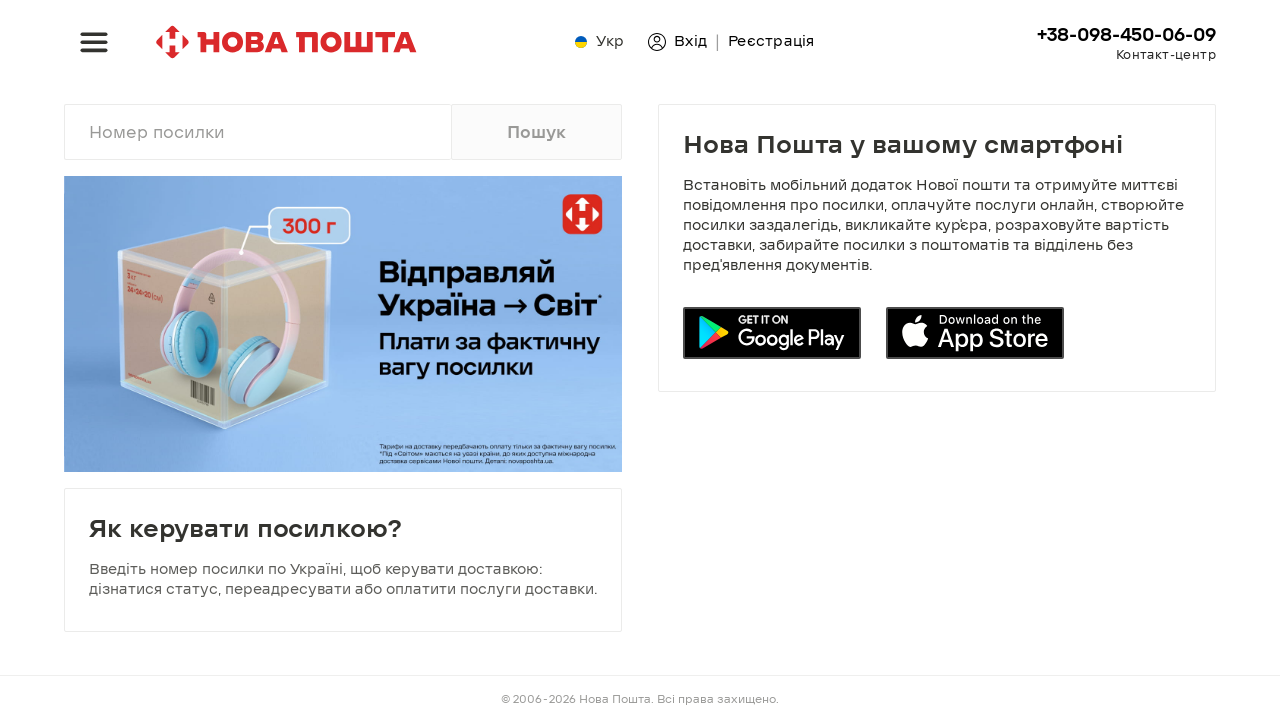

Located tracking number input field with placeholder 'Номер посилки'
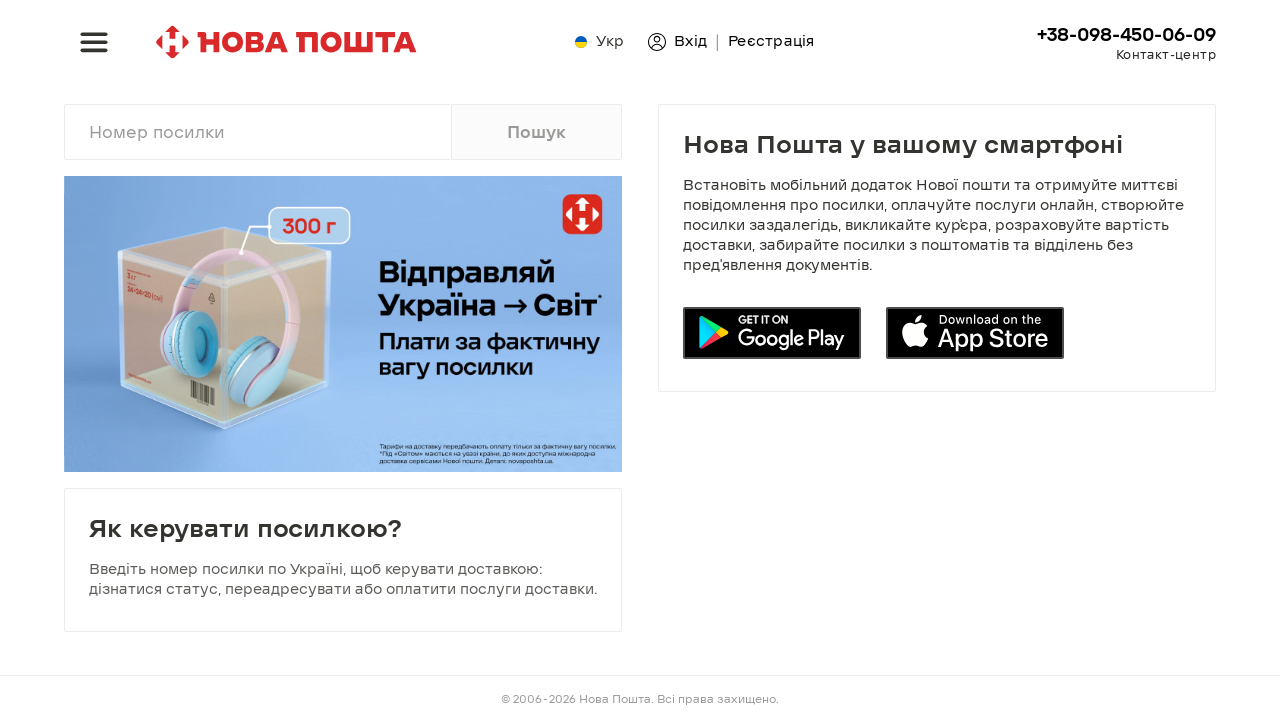

Entered invalid tracking number '12345678901234' into input field
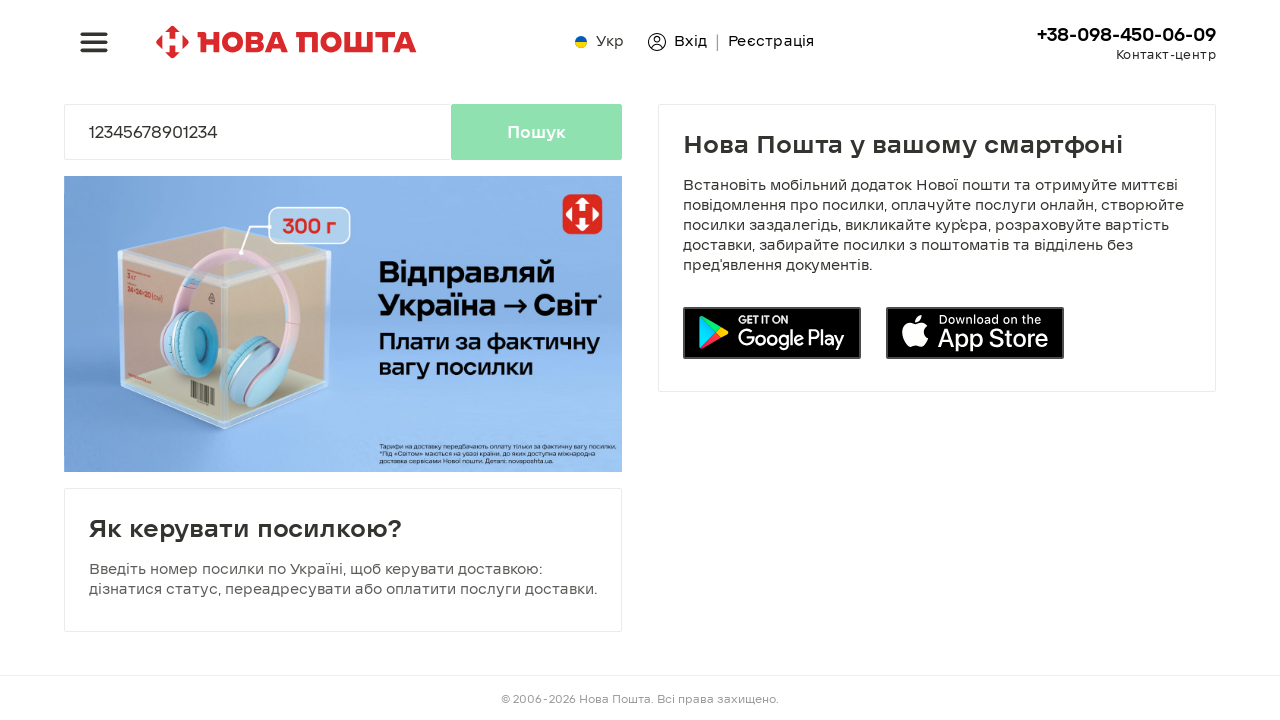

Pressed Enter to submit tracking request
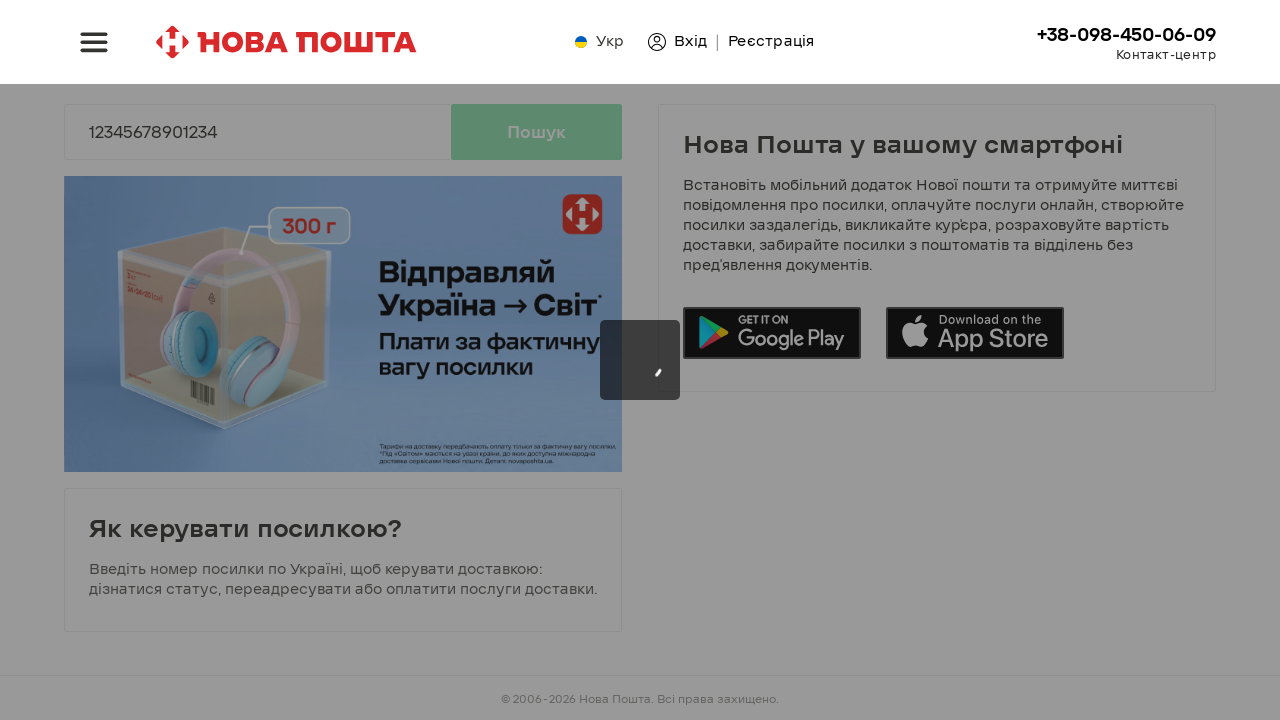

Error message appeared indicating package was not found
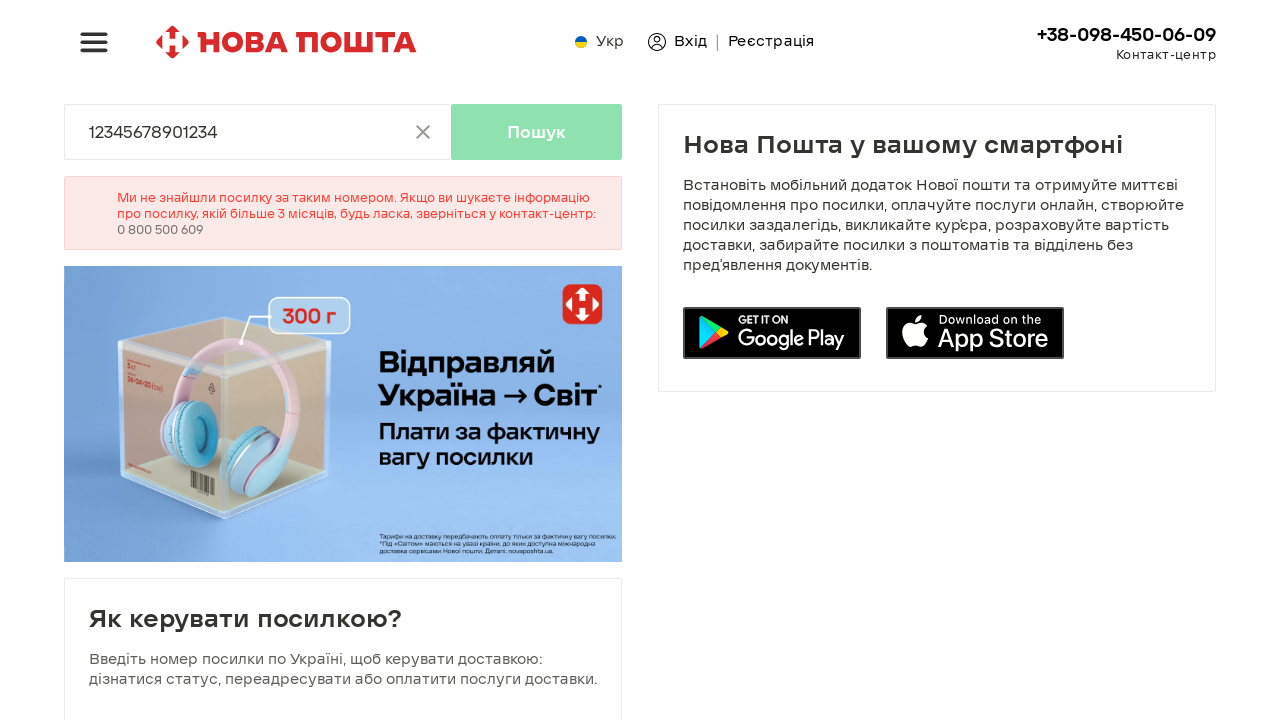

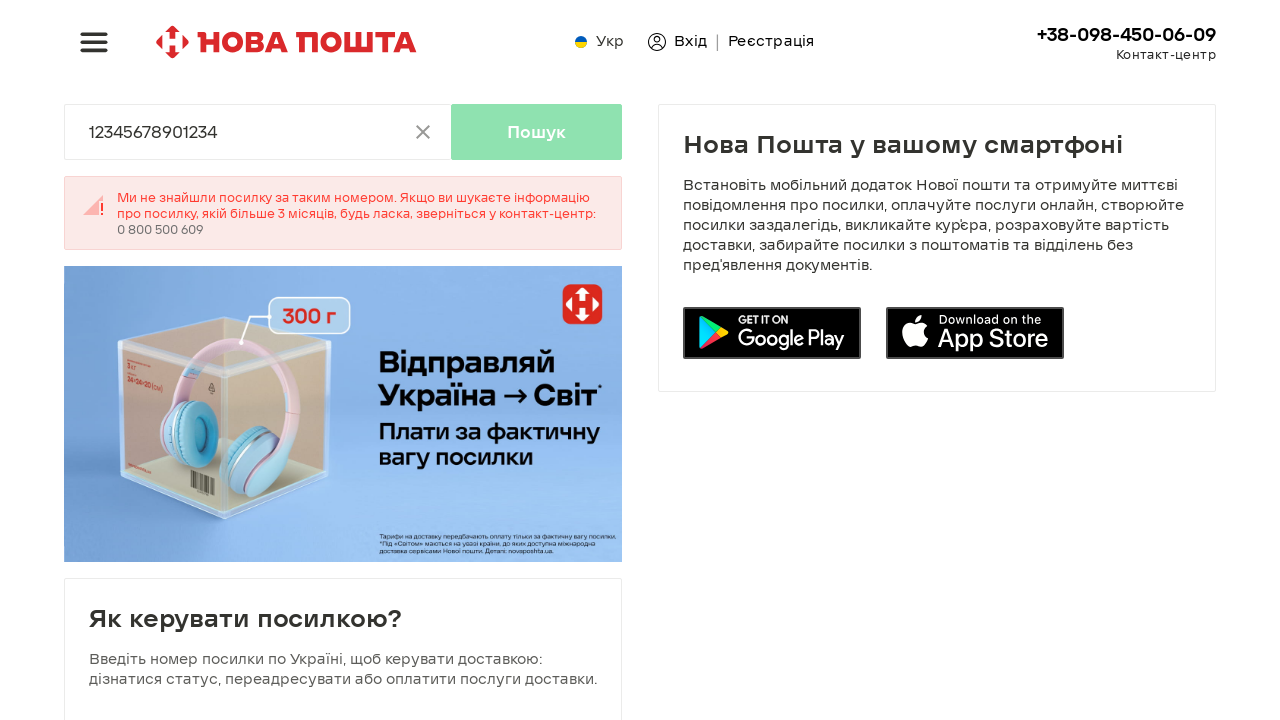